Tests dynamic checkbox controls by toggling the checkbox visibility using a button, waiting for it to disappear and reappear, then clicking and verifying the checkbox selection state.

Starting URL: https://training-support.net/webelements/dynamic-controls

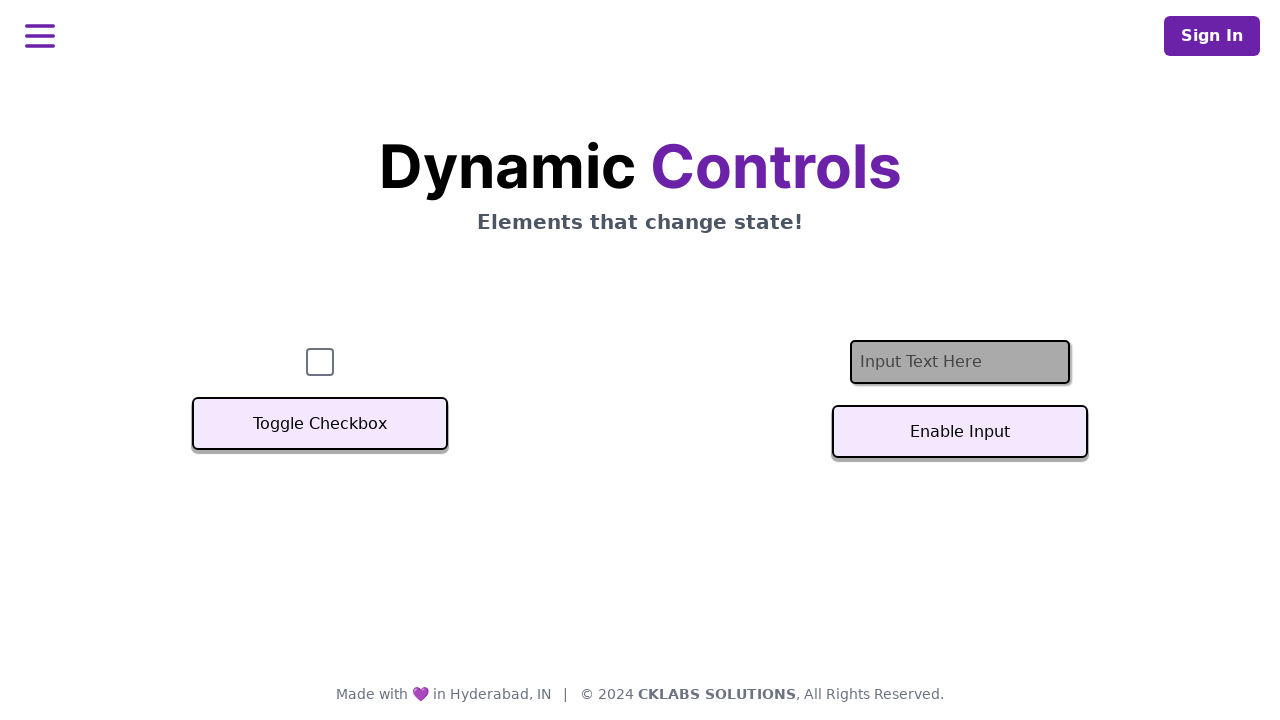

Verified checkbox is initially visible
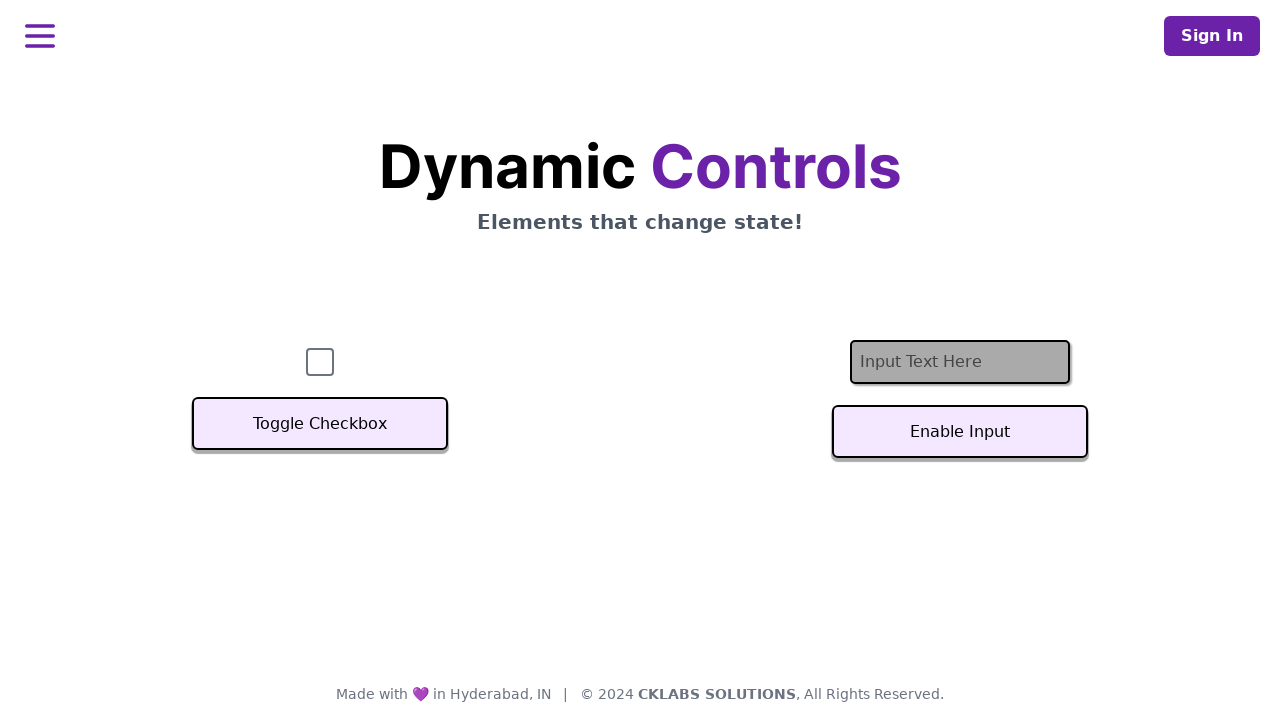

Clicked toggle button to hide the checkbox at (320, 424) on xpath=//button[text()='Toggle Checkbox']
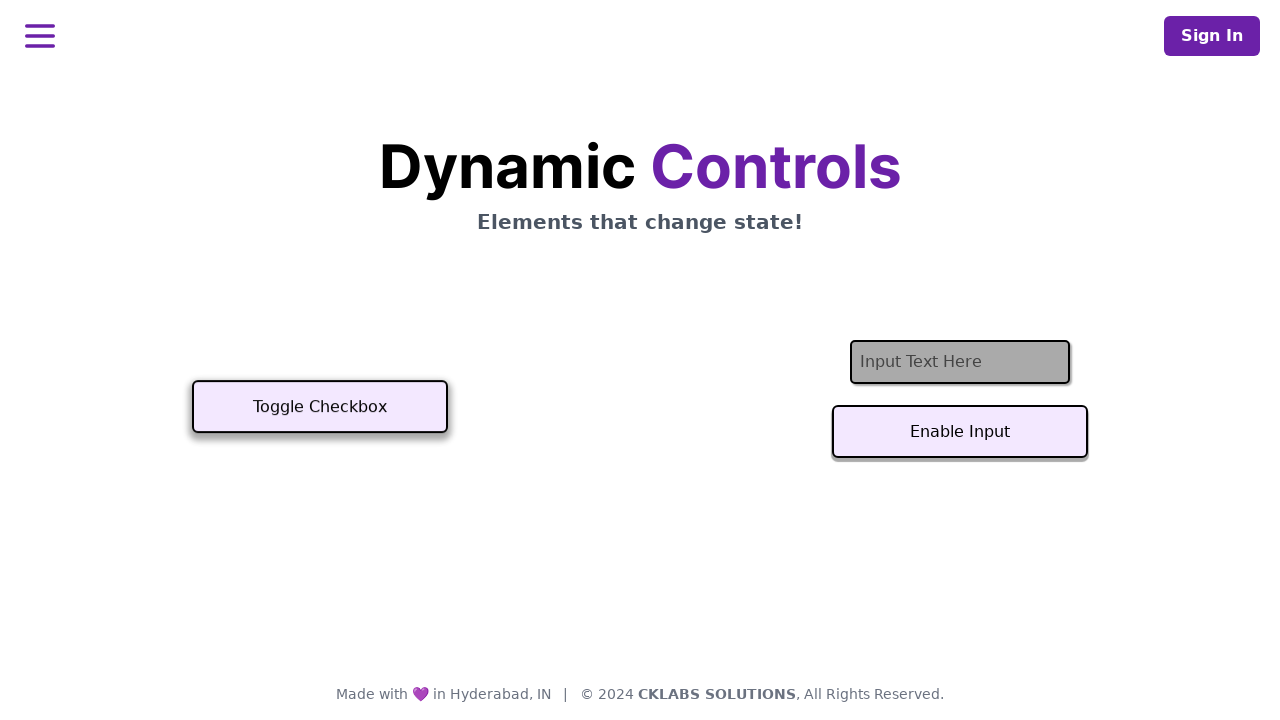

Confirmed checkbox has disappeared
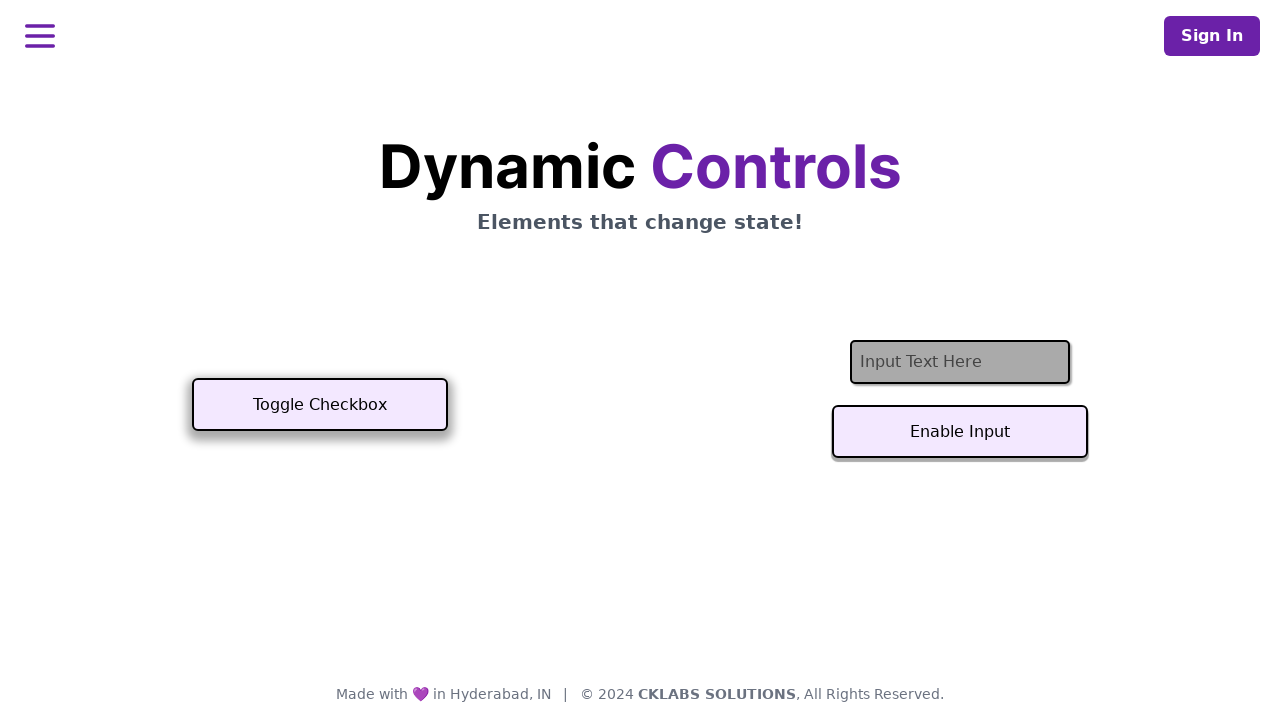

Clicked toggle button to show the checkbox again at (320, 405) on xpath=//button[text()='Toggle Checkbox']
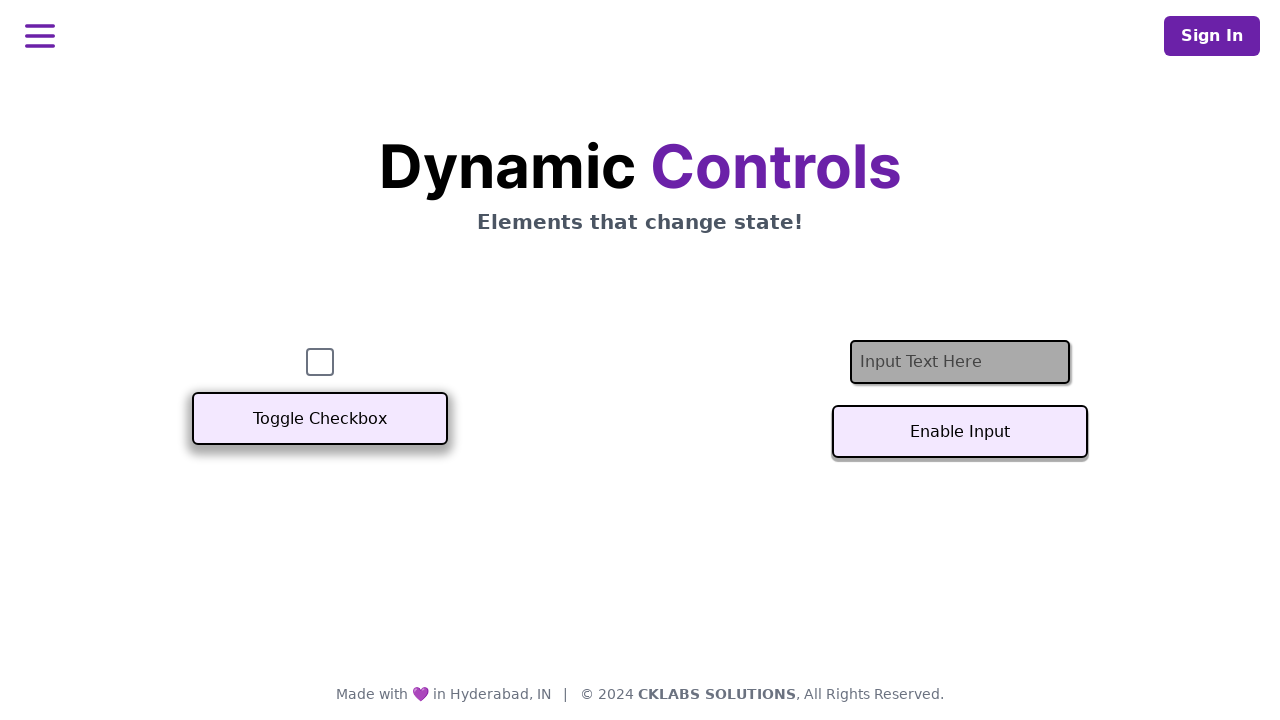

Confirmed checkbox is visible again
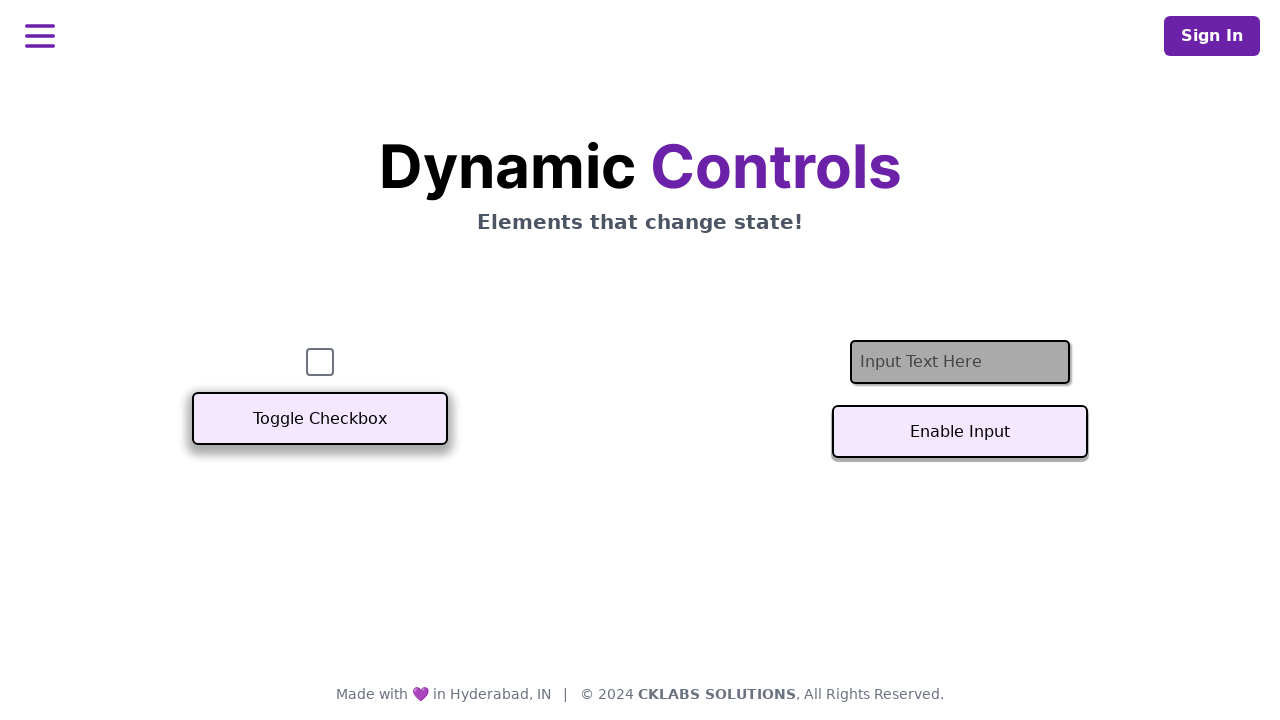

Clicked the checkbox to select it at (320, 362) on #checkbox
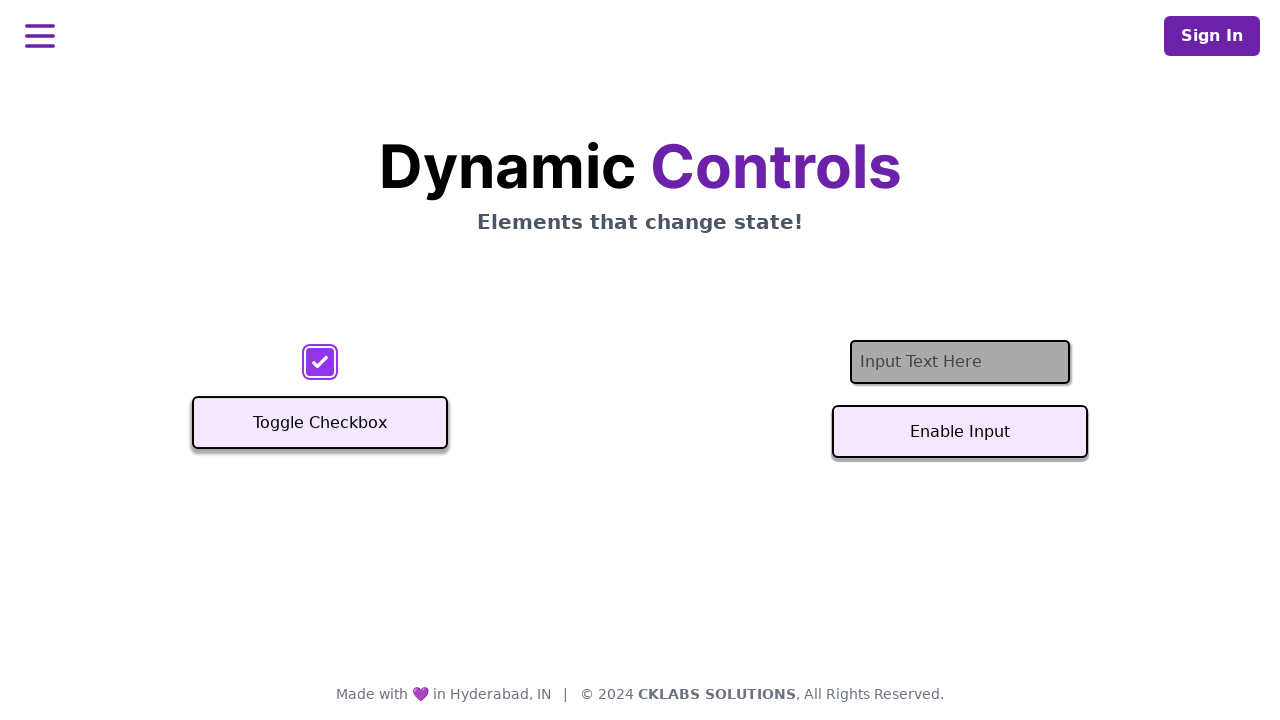

Verified checkbox is now selected
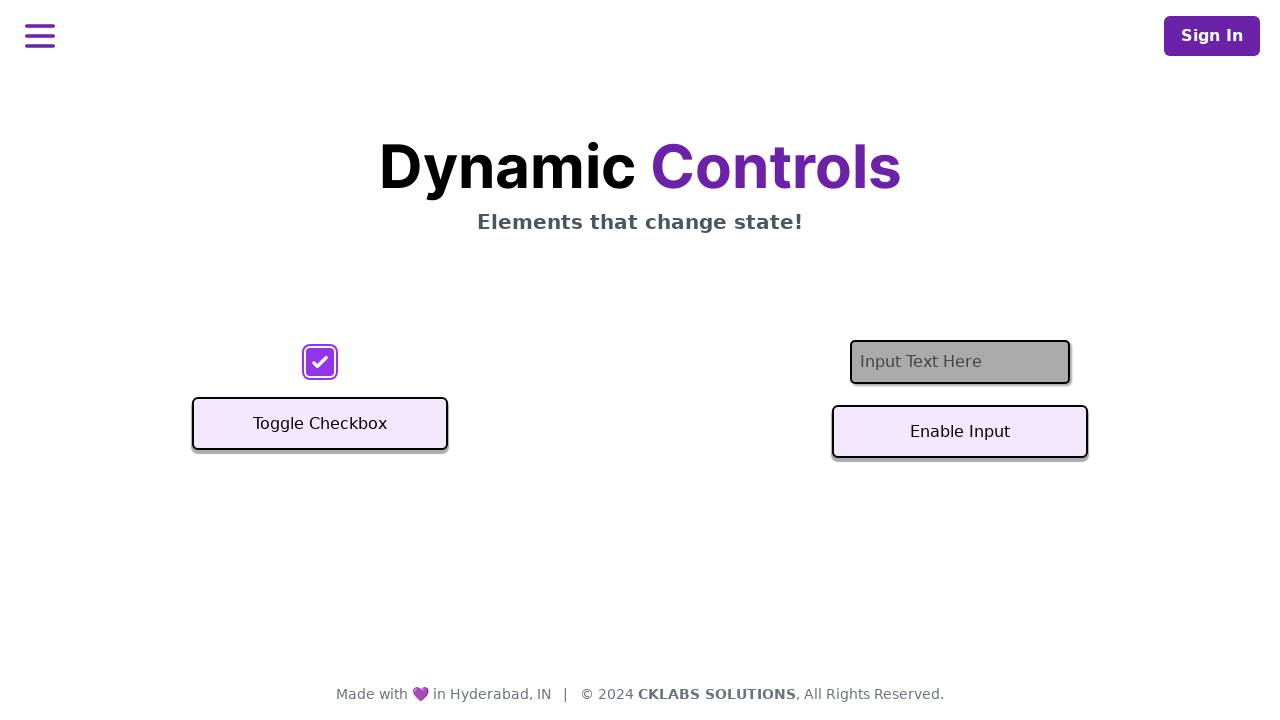

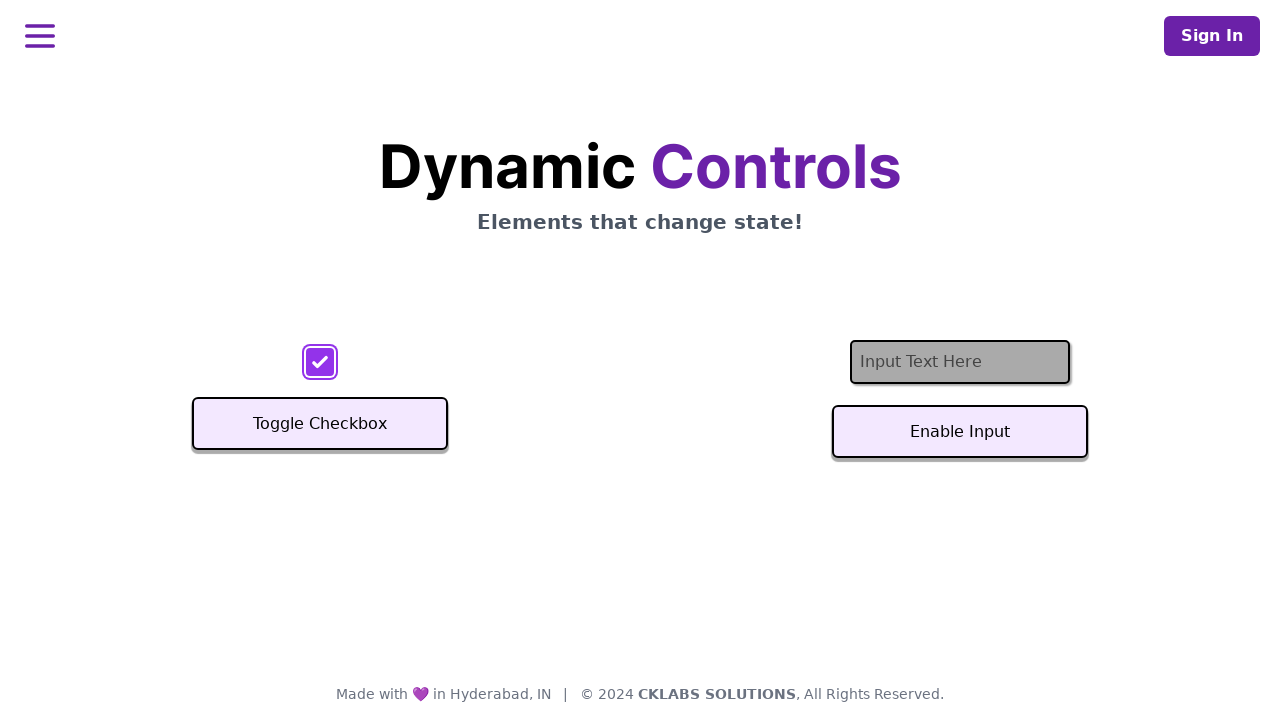